Navigates from the QA Shop homepage to the registration page by clicking the Register link and verifies the registration form is displayed

Starting URL: http://shop.qa.rs/

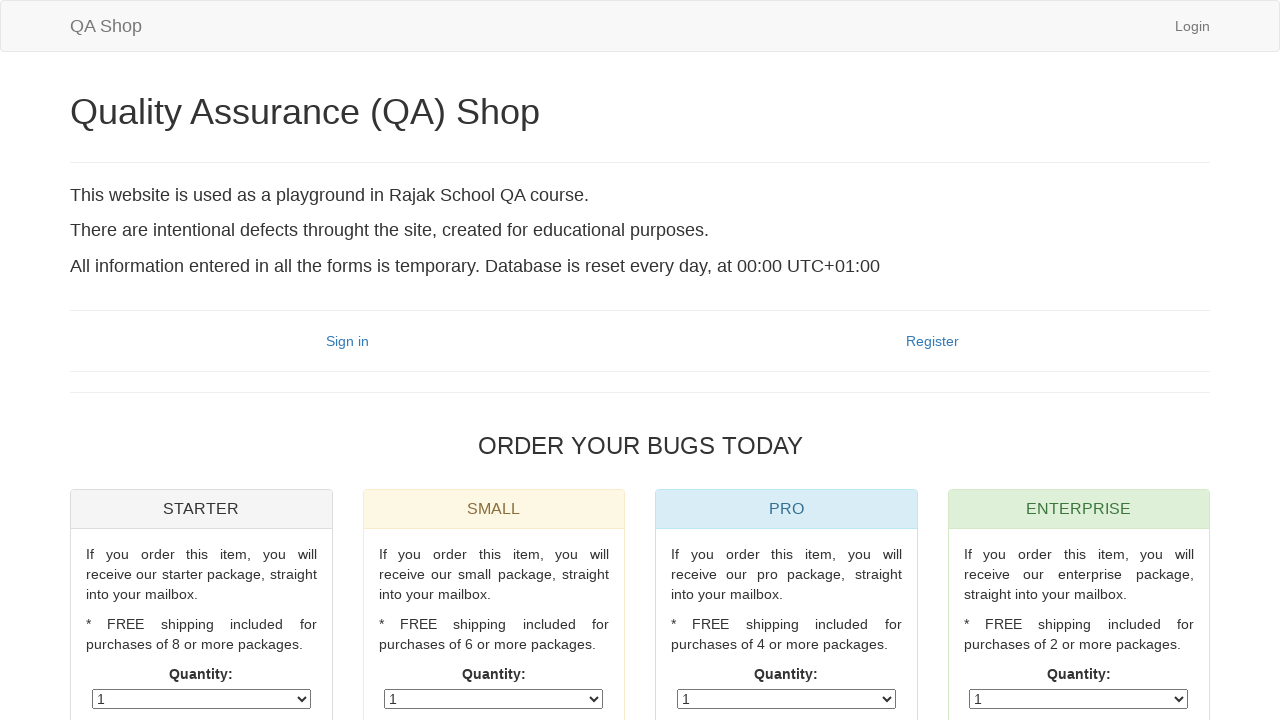

Clicked Register link on QA Shop homepage at (932, 341) on text=Register
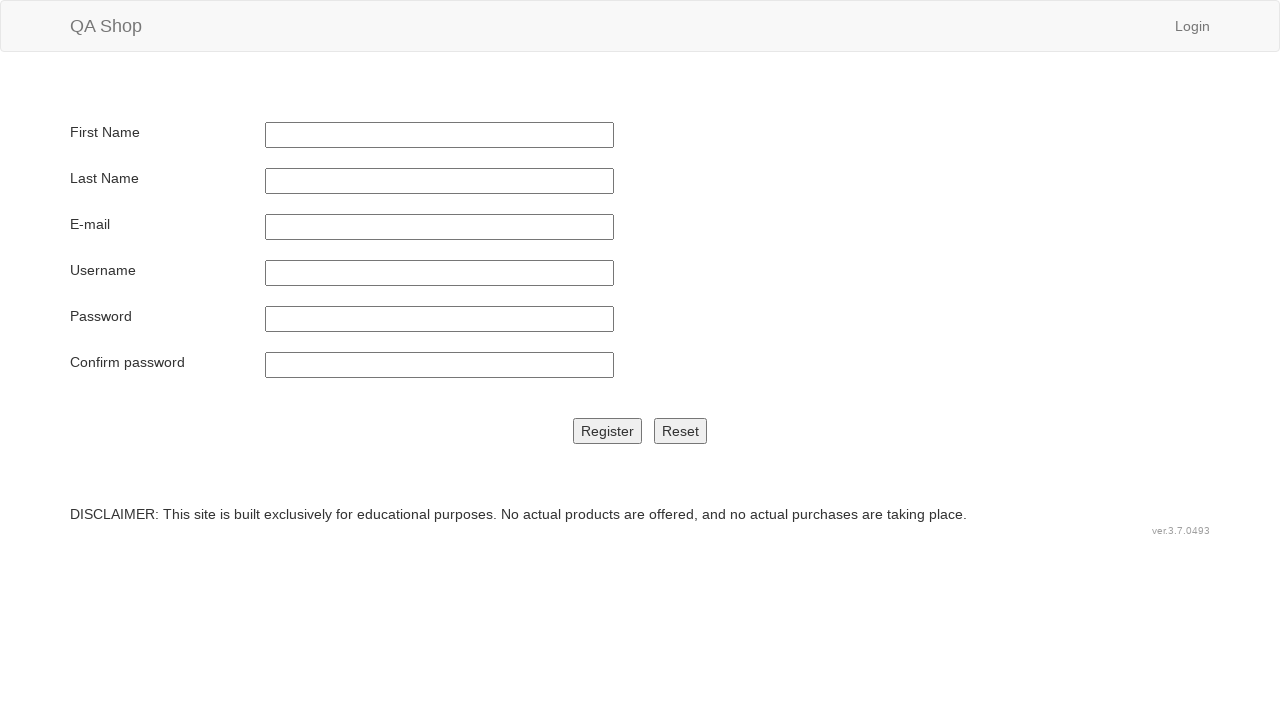

Waited for registration form to load - register button is visible
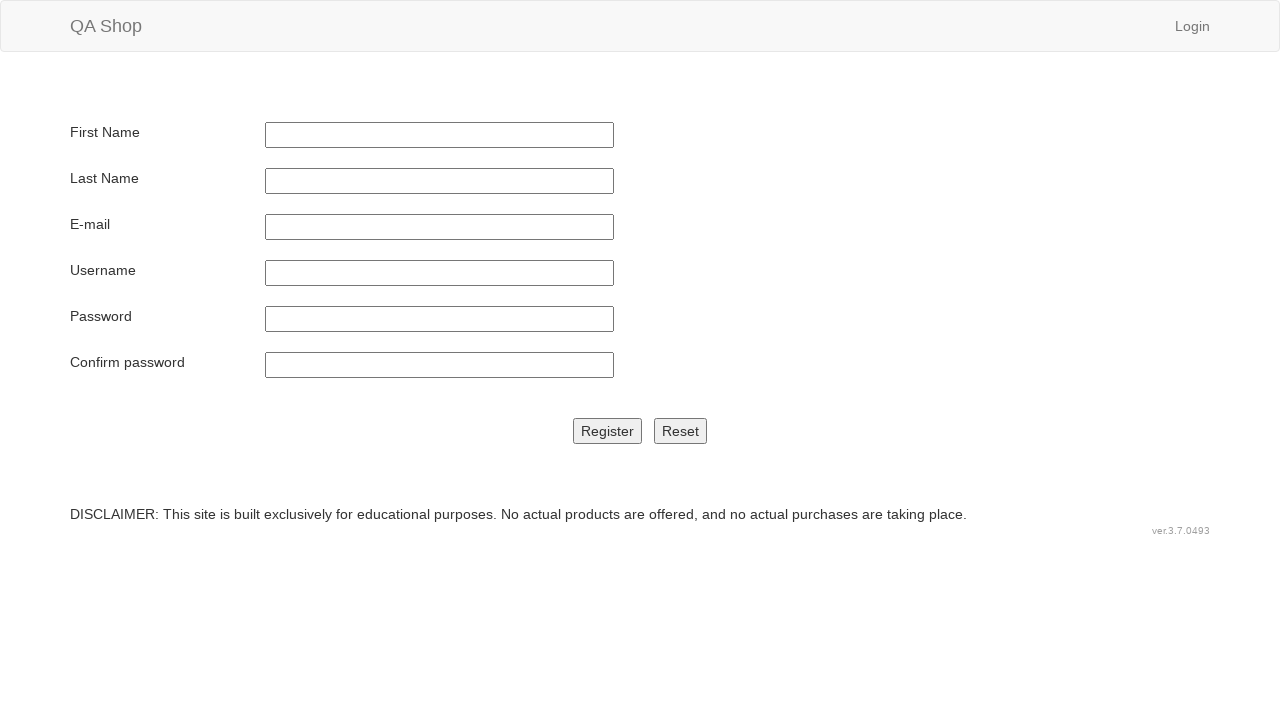

Retrieved register button value attribute
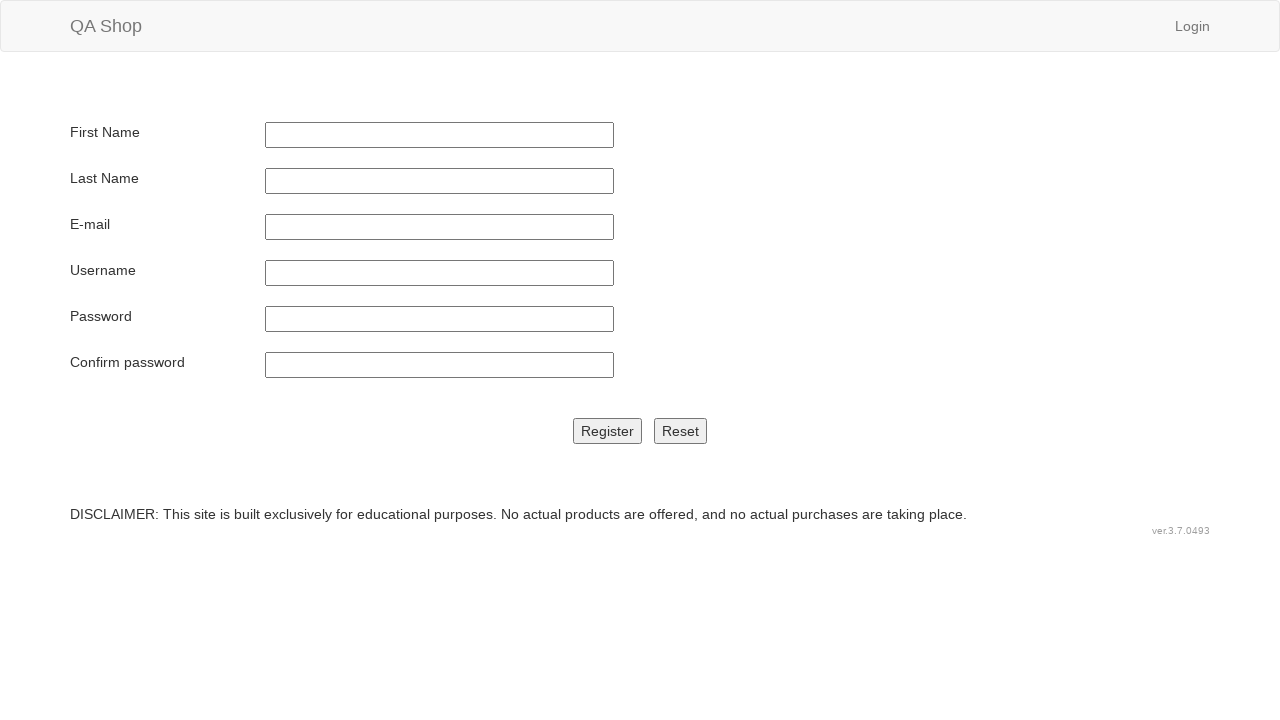

Verified register button contains 'Register' text - registration form displayed successfully
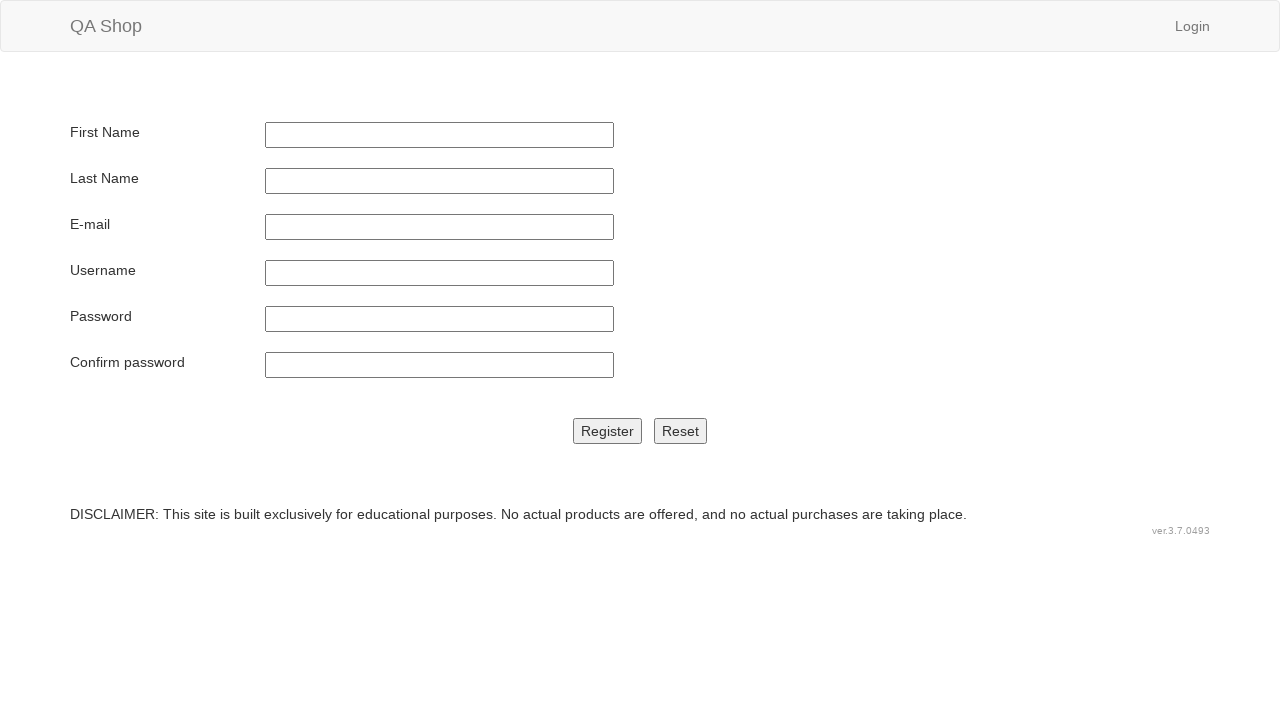

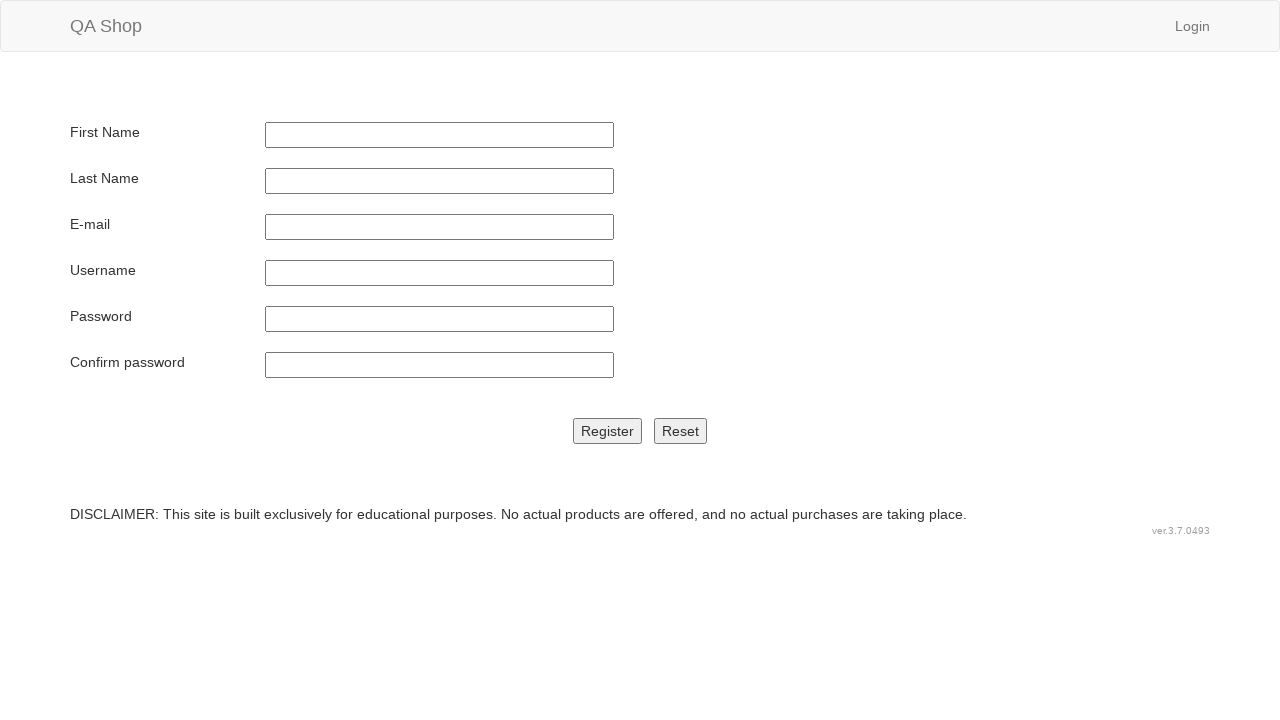